Tests the Add/Remove Elements page by clicking the "Add Element" button 5 times and verifying that 5 delete buttons appear with the correct text.

Starting URL: https://the-internet.herokuapp.com/add_remove_elements/

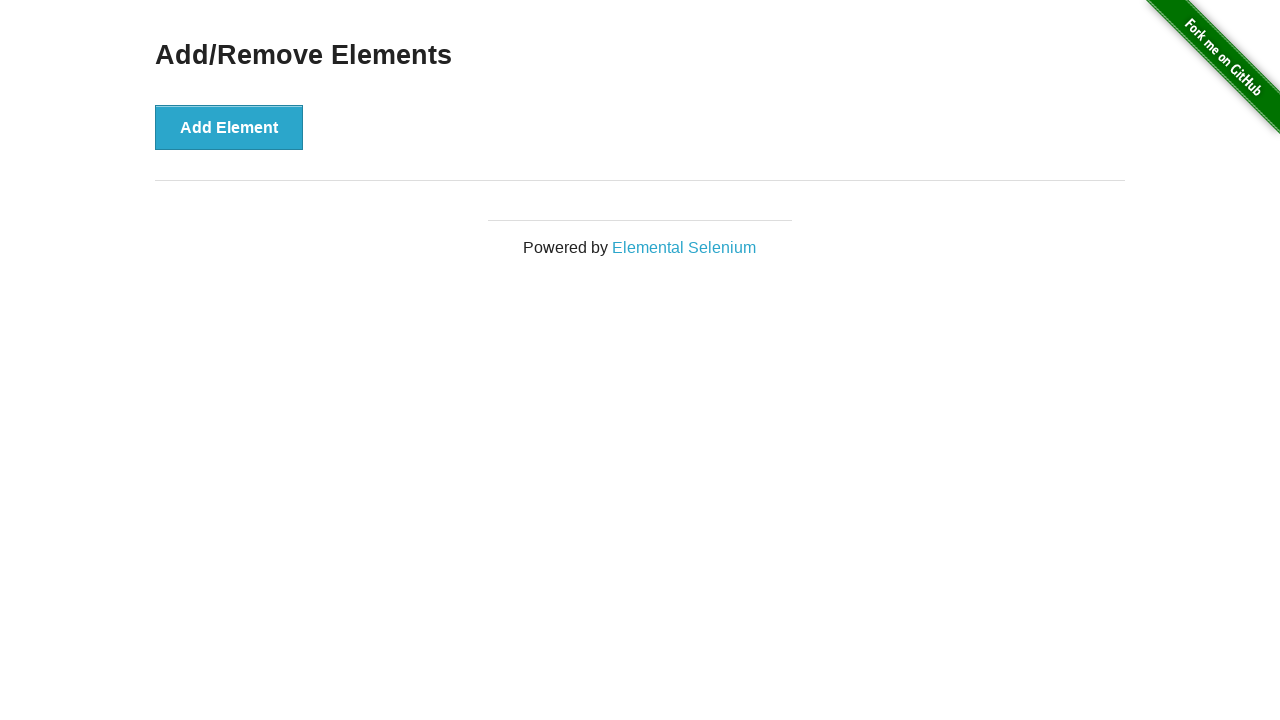

Waited for Add Element button to be visible
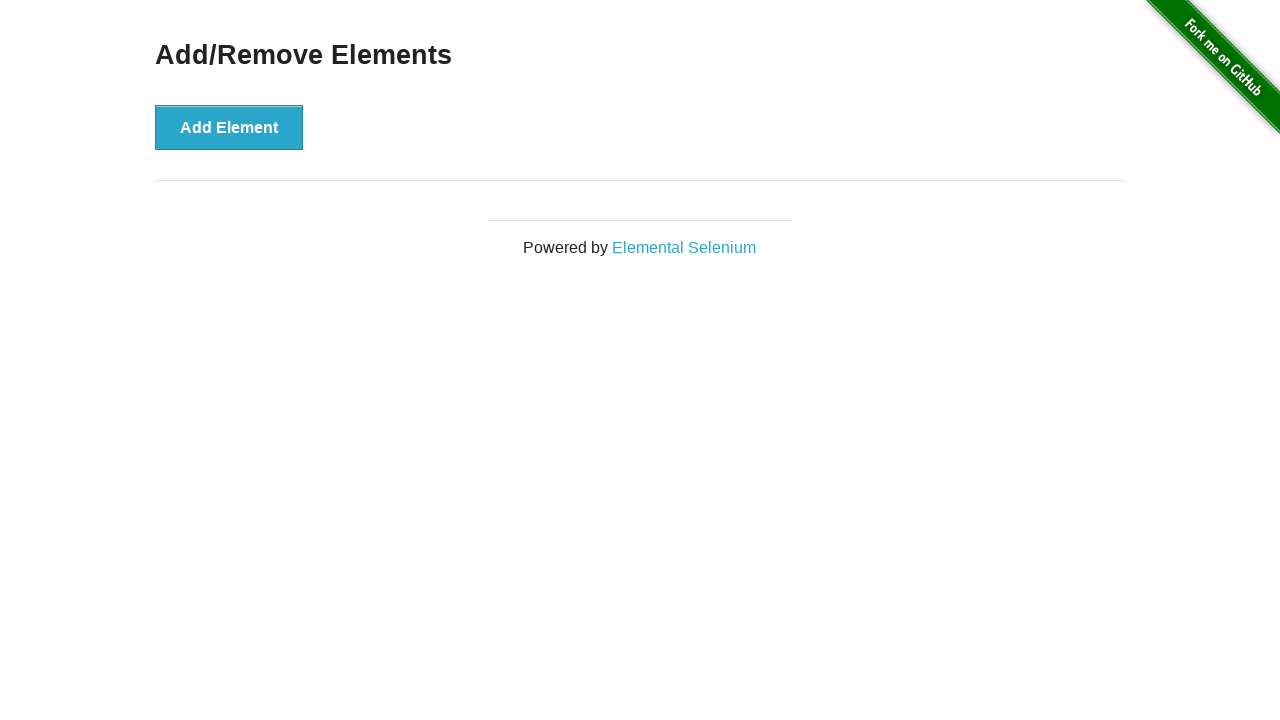

Verified page title is 'The Internet'
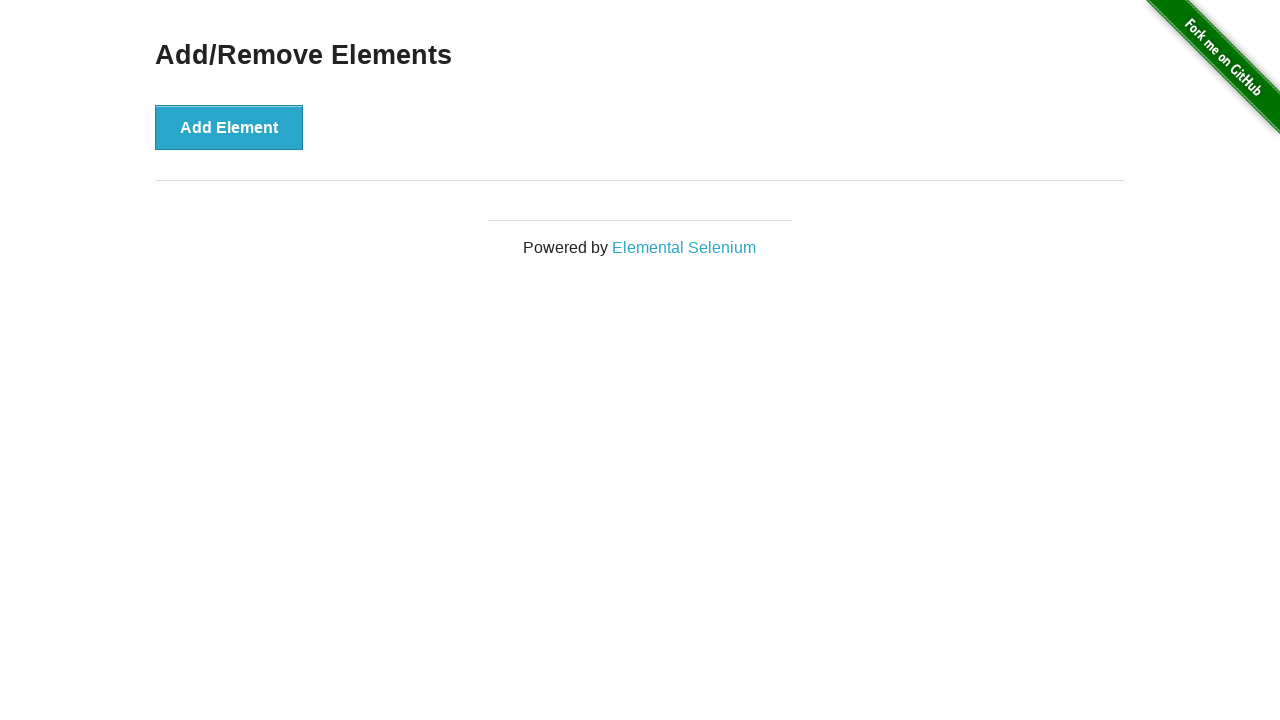

Verified Add/Remove Elements heading is visible
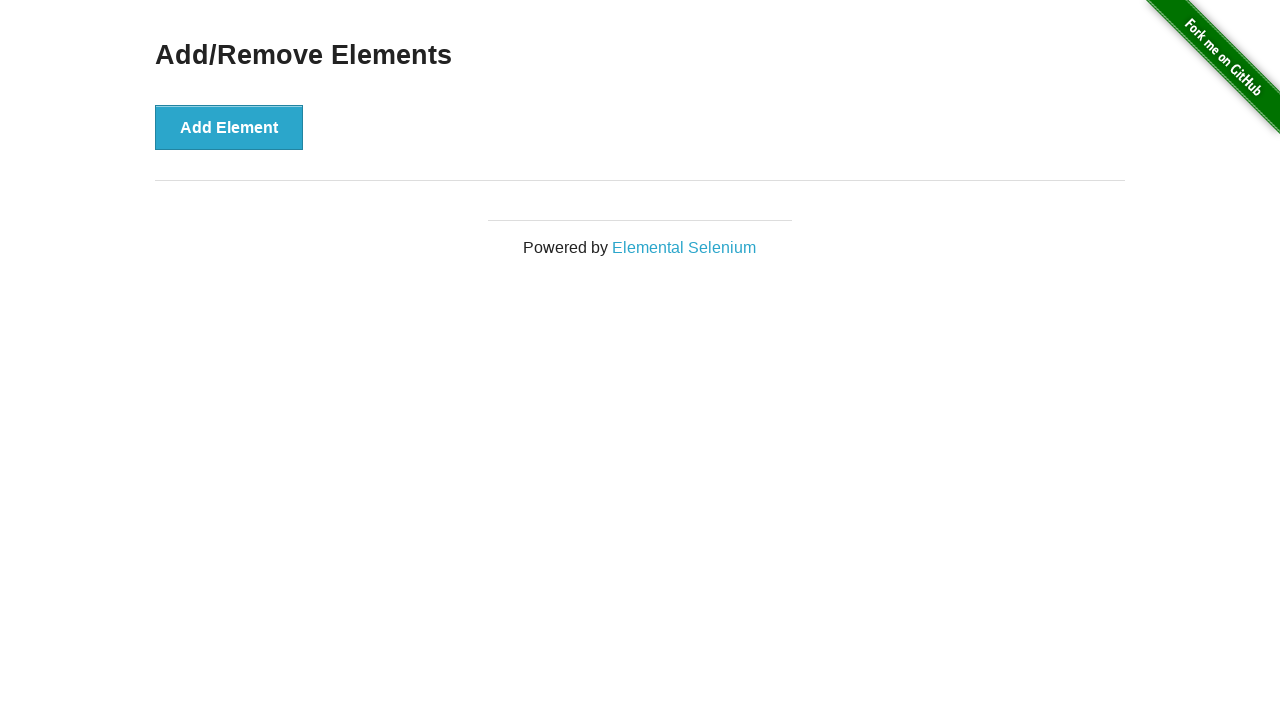

Verified heading text content is 'Add/Remove Elements'
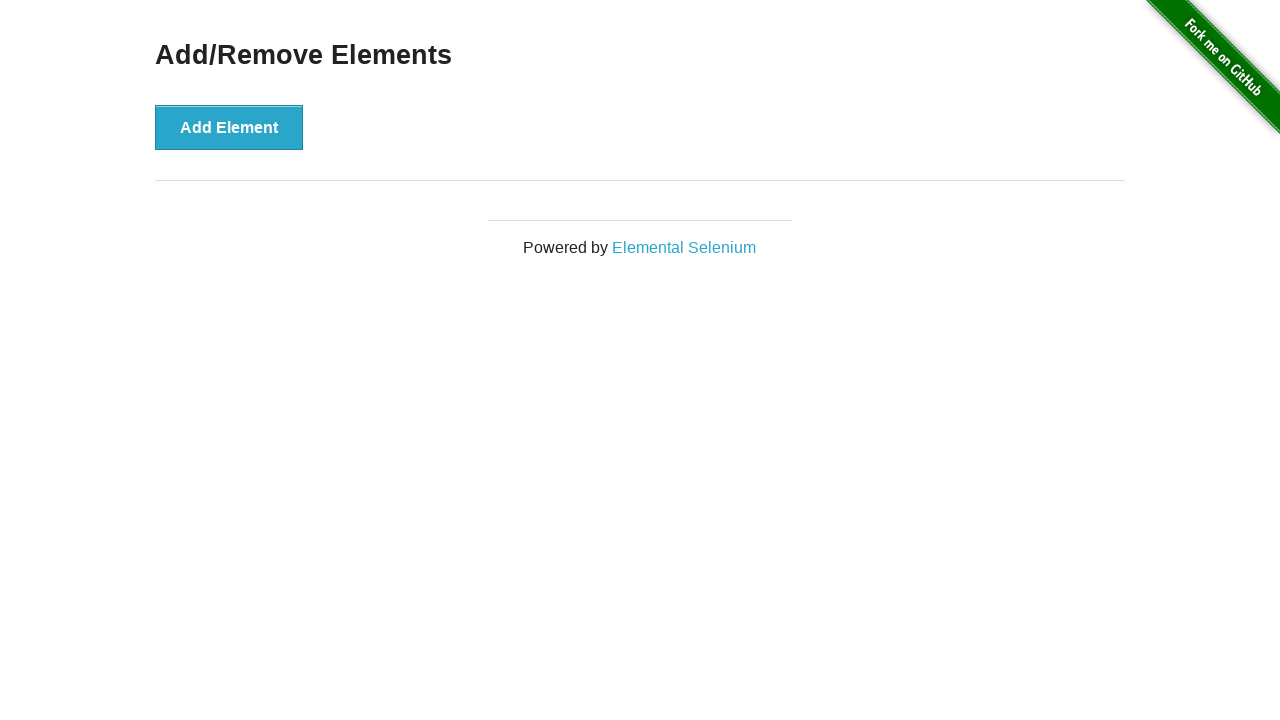

Verified Add Element button is visible
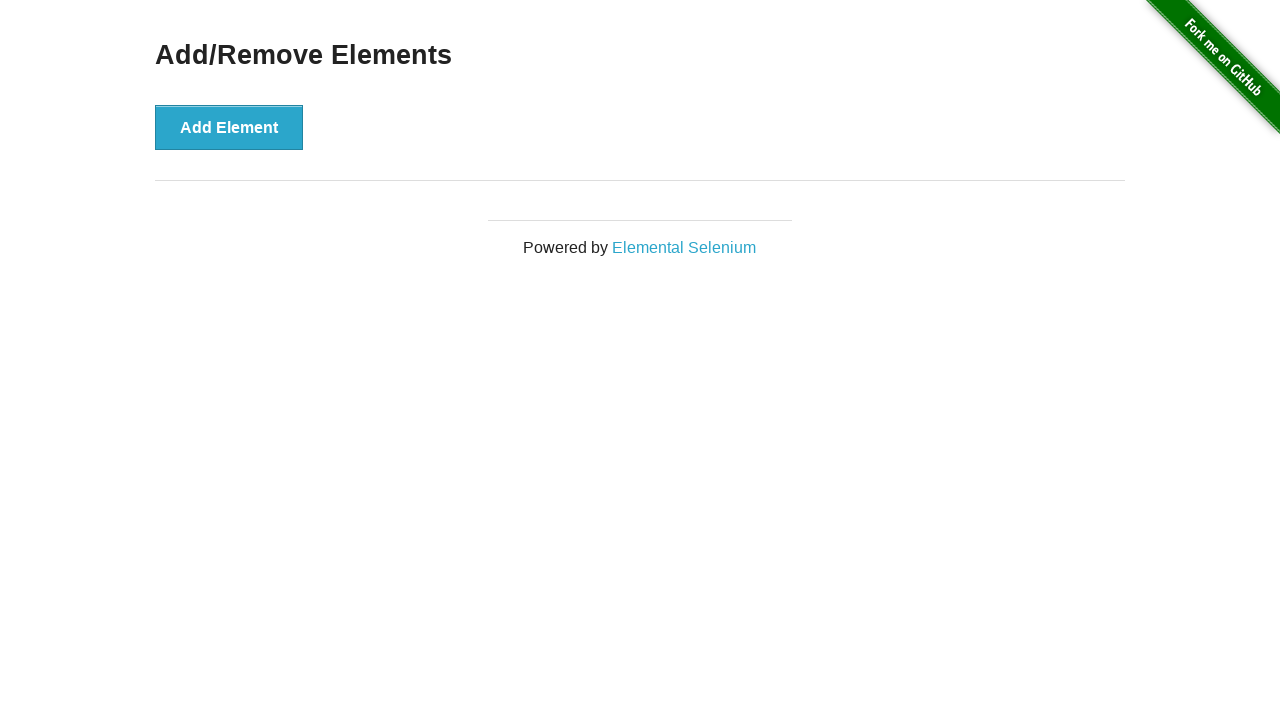

Verified Add Element button text content is correct
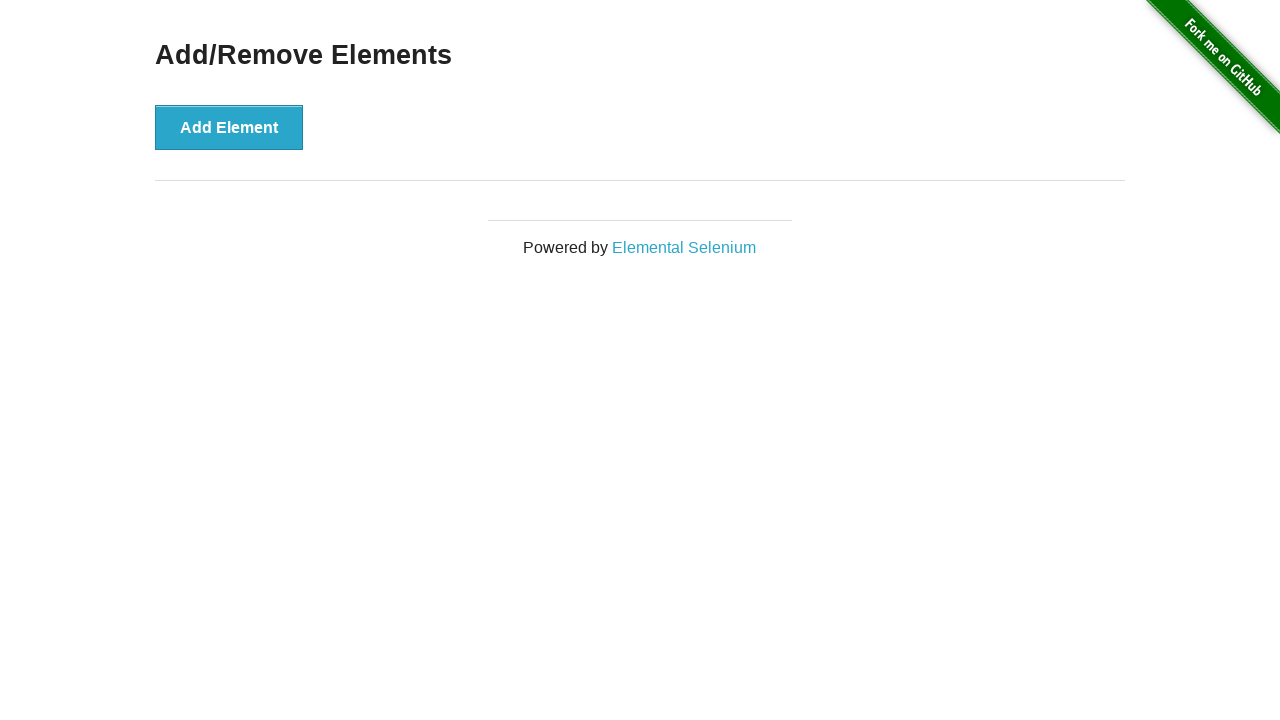

Clicked Add Element button (click 1 of 5) at (229, 127) on button:has-text('Add Element')
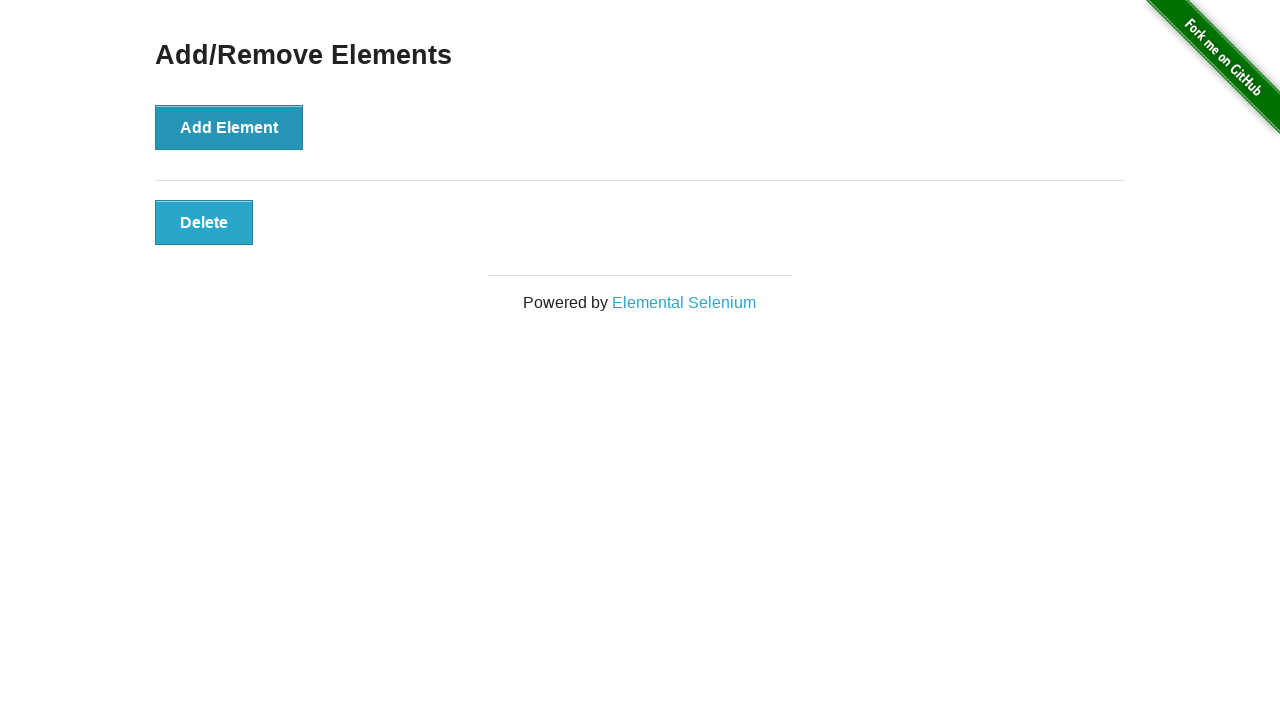

Clicked Add Element button (click 2 of 5) at (229, 127) on button:has-text('Add Element')
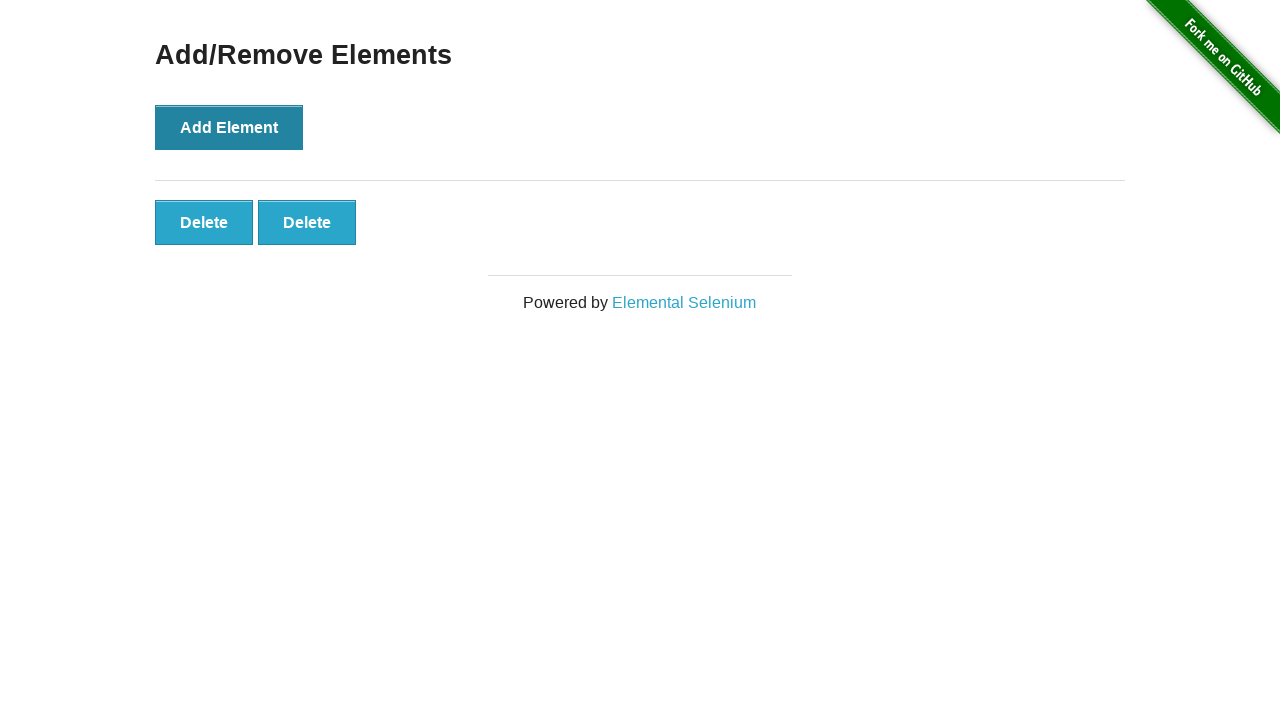

Clicked Add Element button (click 3 of 5) at (229, 127) on button:has-text('Add Element')
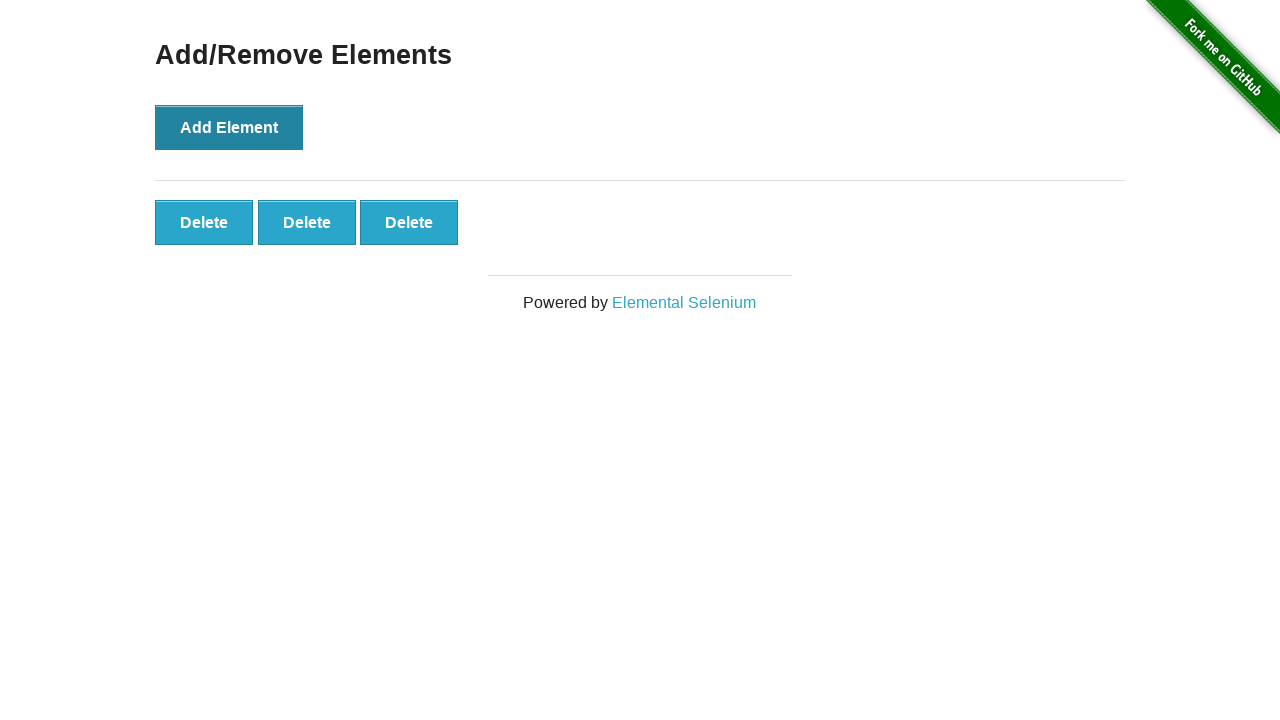

Clicked Add Element button (click 4 of 5) at (229, 127) on button:has-text('Add Element')
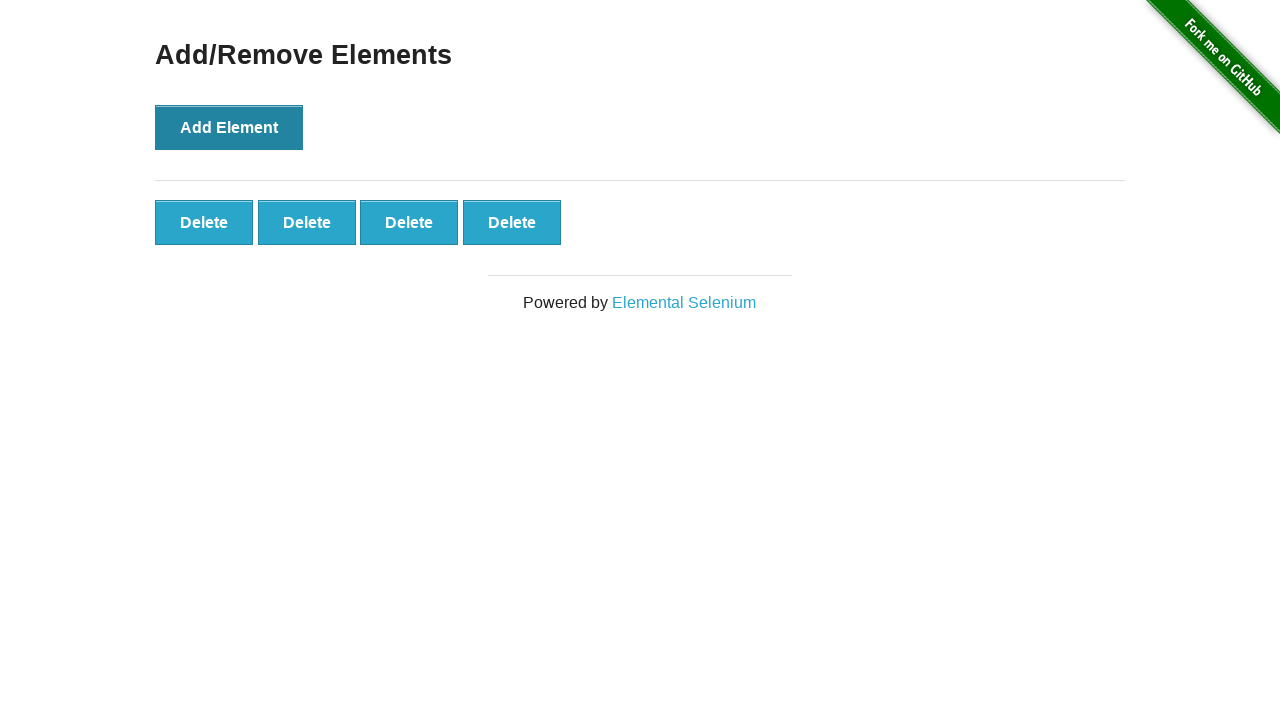

Clicked Add Element button (click 5 of 5) at (229, 127) on button:has-text('Add Element')
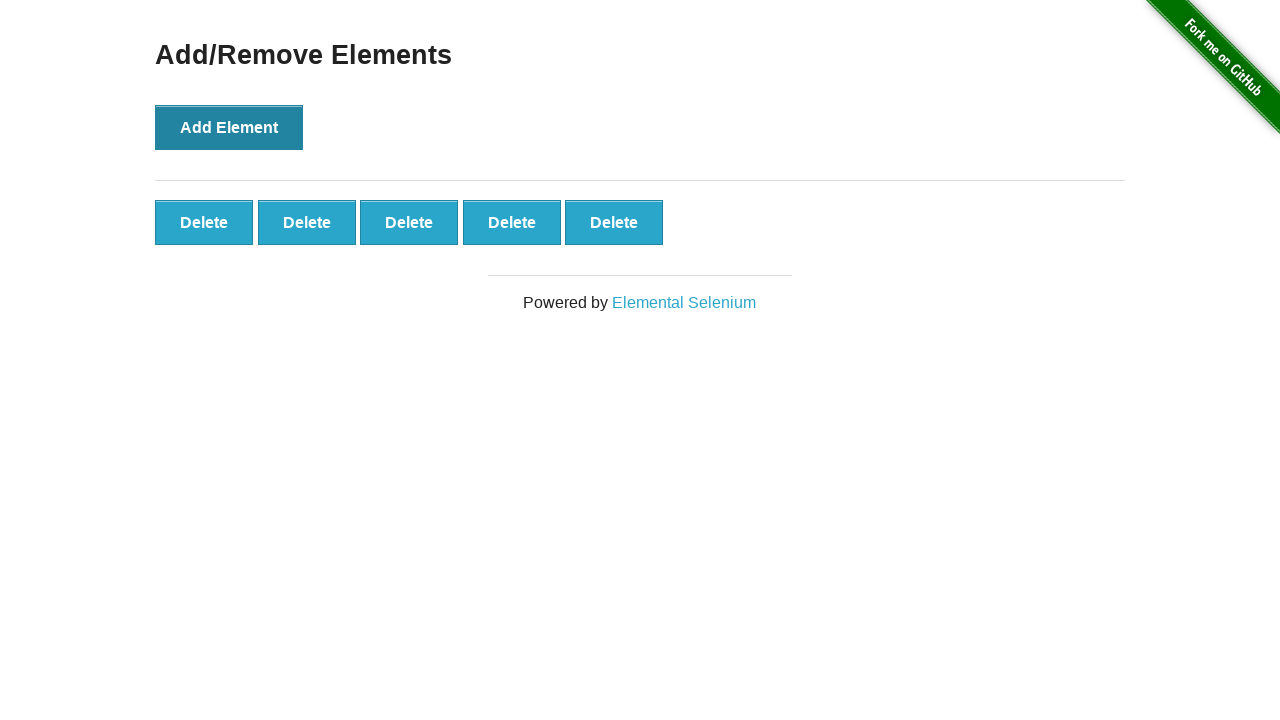

Waited for delete buttons to appear
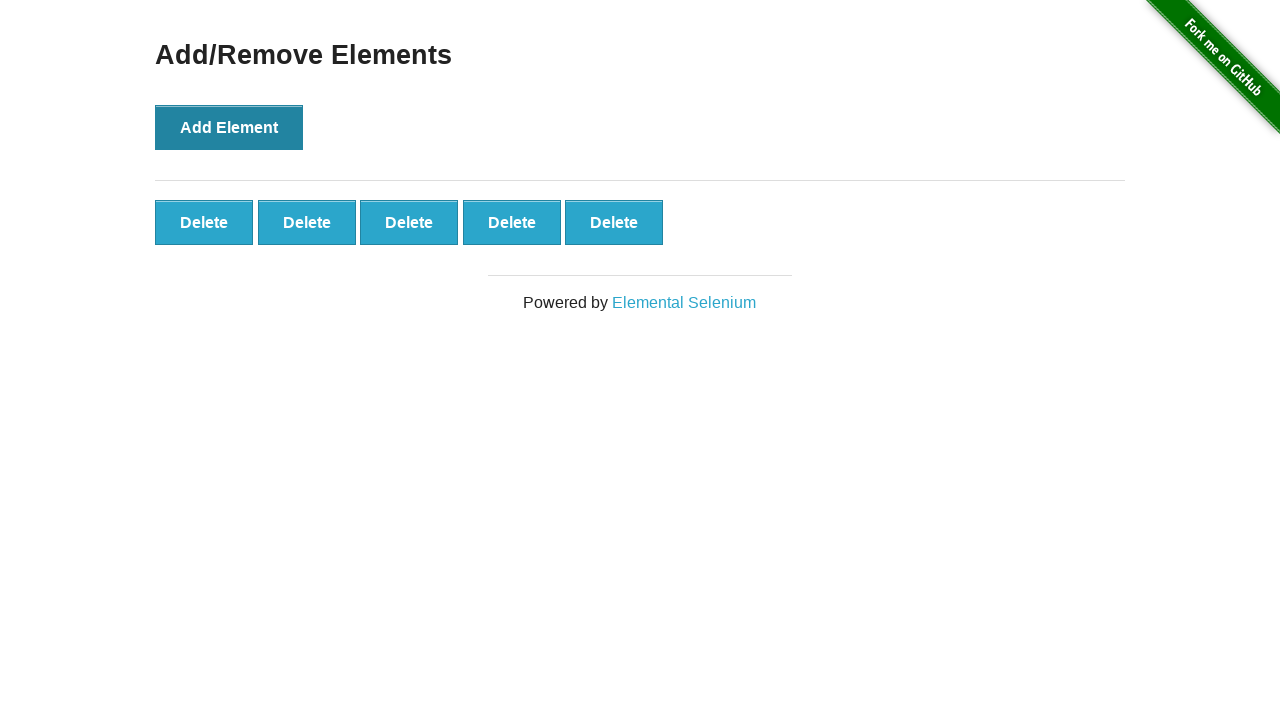

Verified first delete button text is 'Delete'
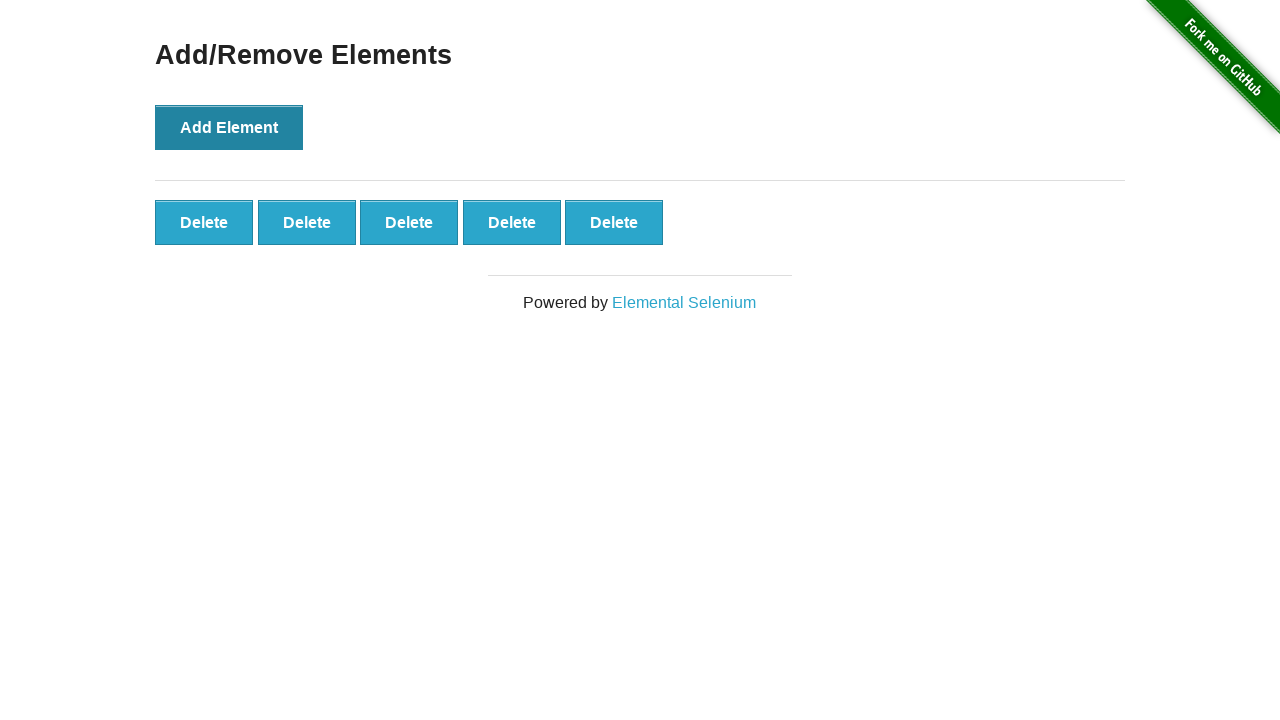

Verified that 5 delete buttons were added
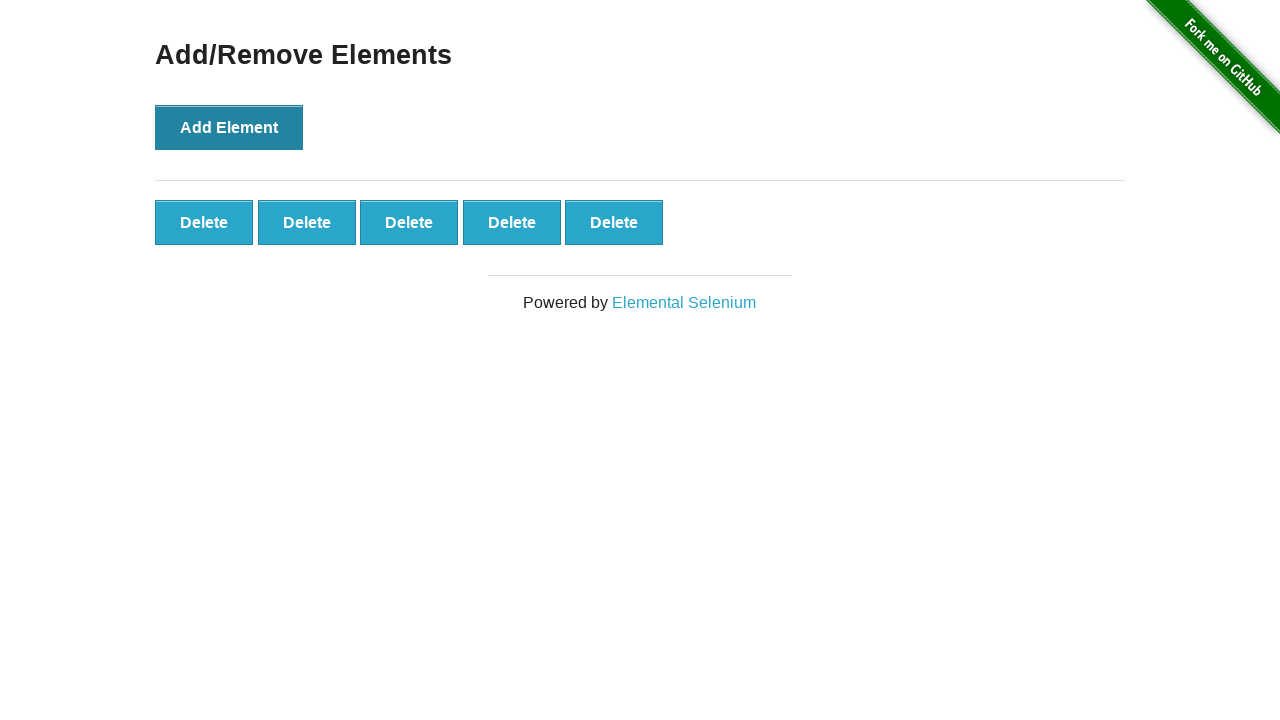

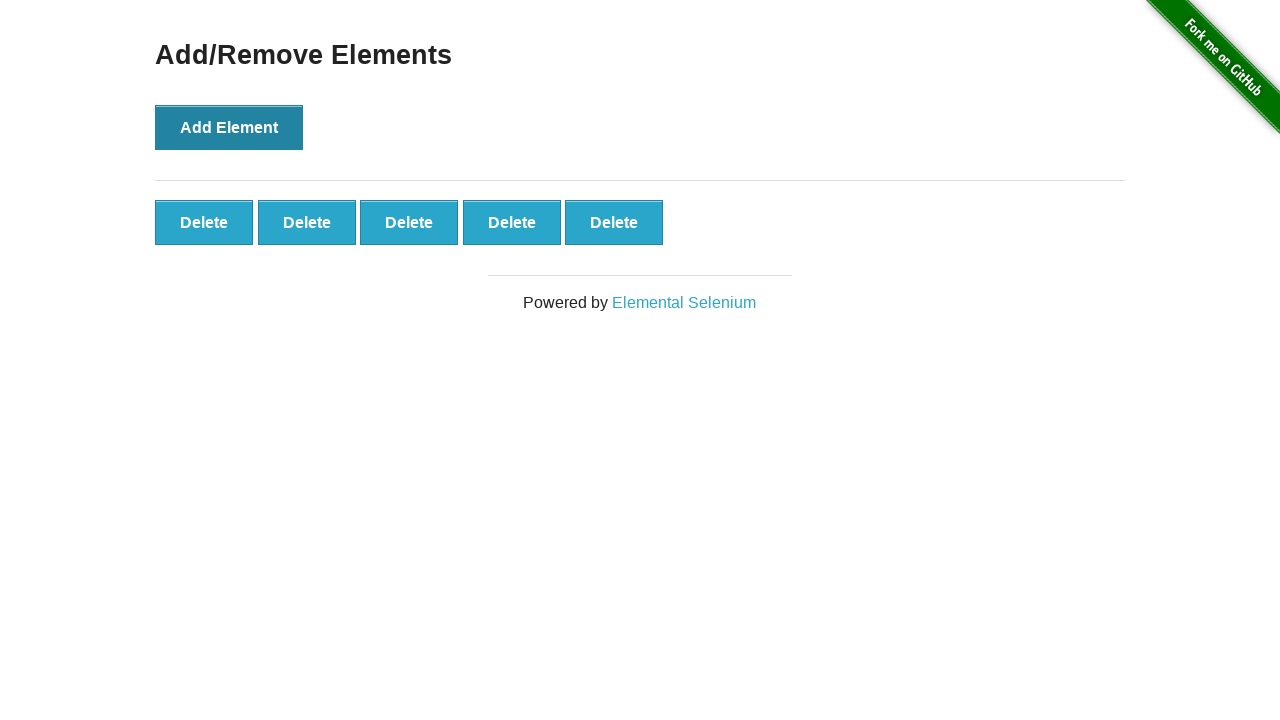